Tests alert handling functionality by triggering different types of alerts and interacting with them

Starting URL: https://rahulshettyacademy.com/AutomationPractice/

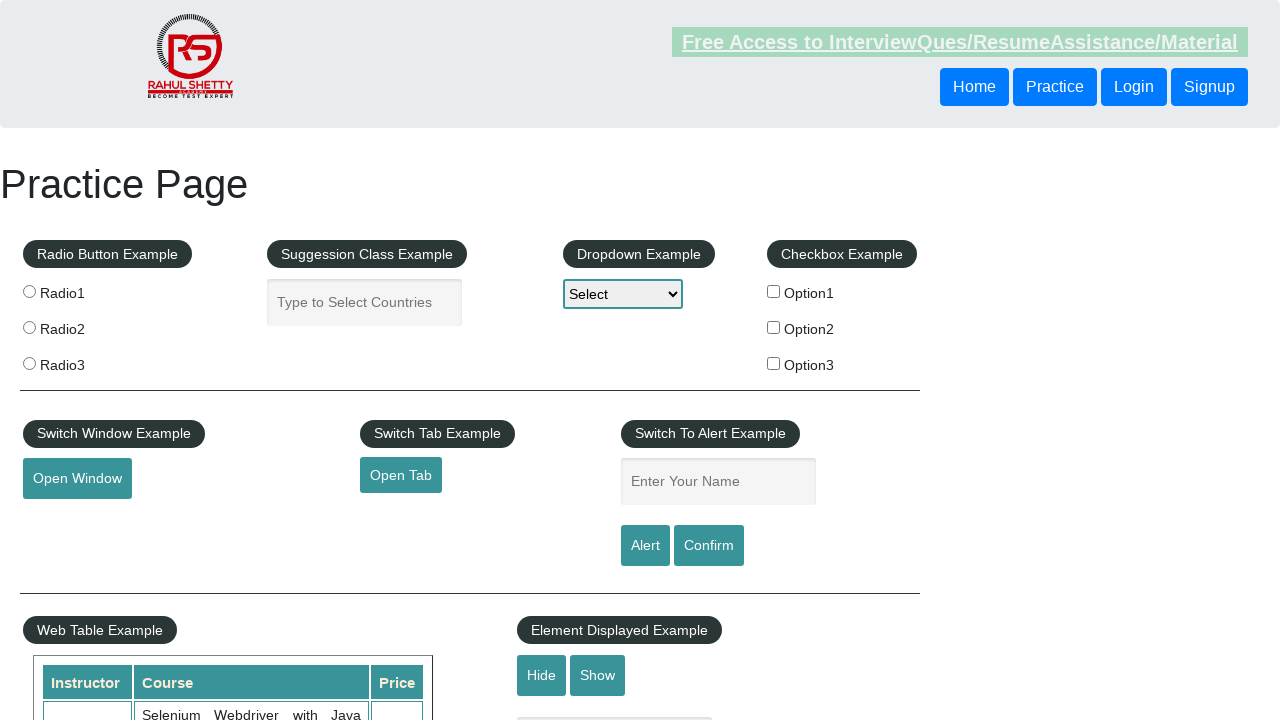

Filled name field with 'Naresh' on #name
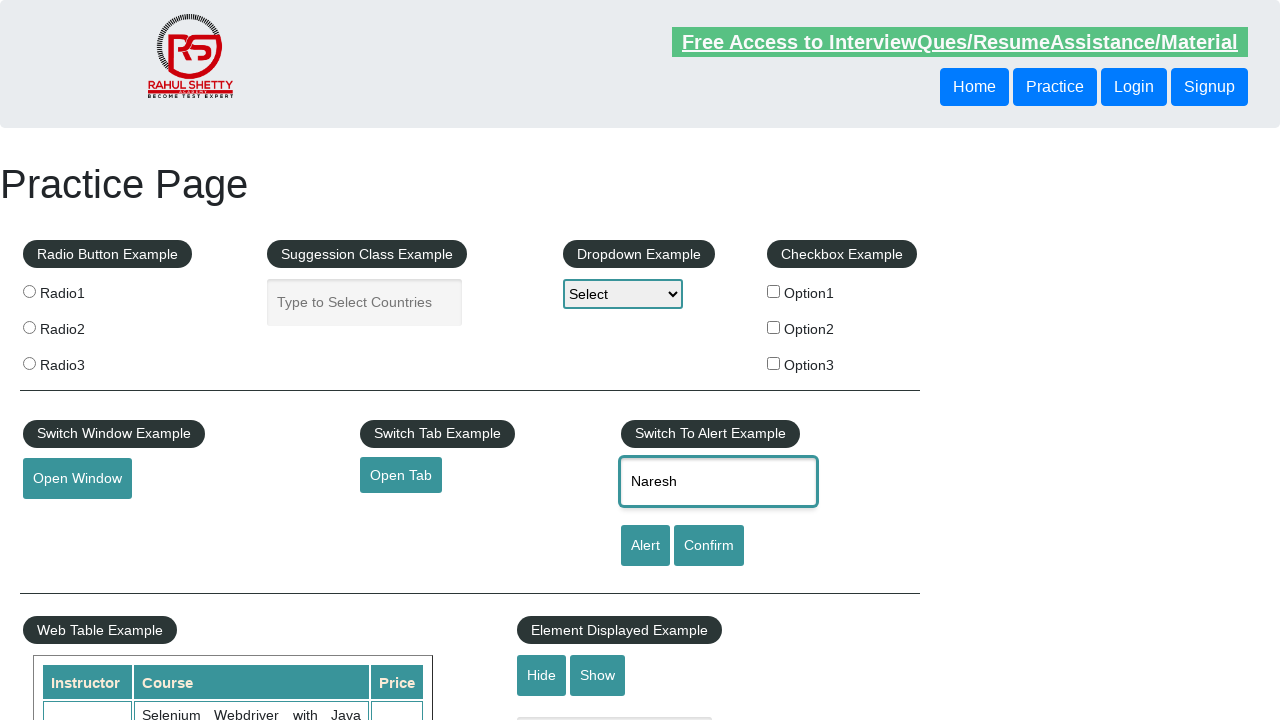

Clicked alert button to trigger simple alert at (645, 546) on #alertbtn
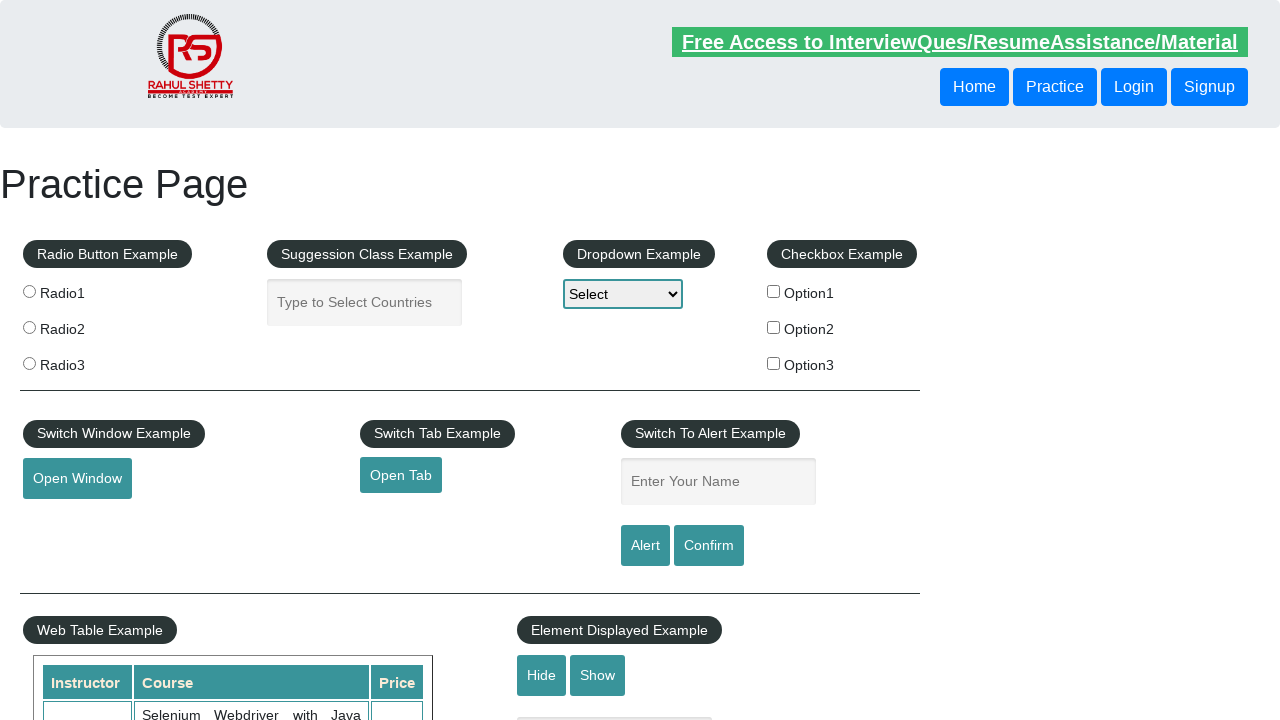

Accepted the simple alert dialog
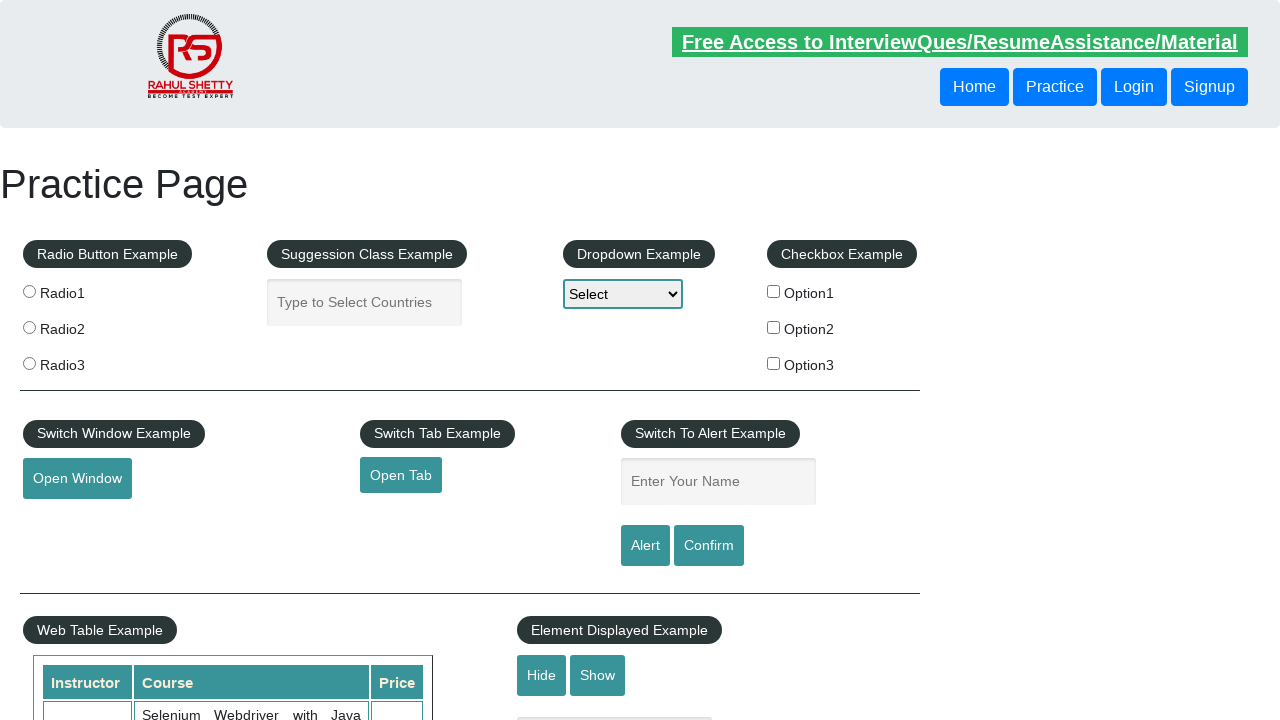

Clicked confirm button to trigger confirmation alert at (709, 546) on #confirmbtn
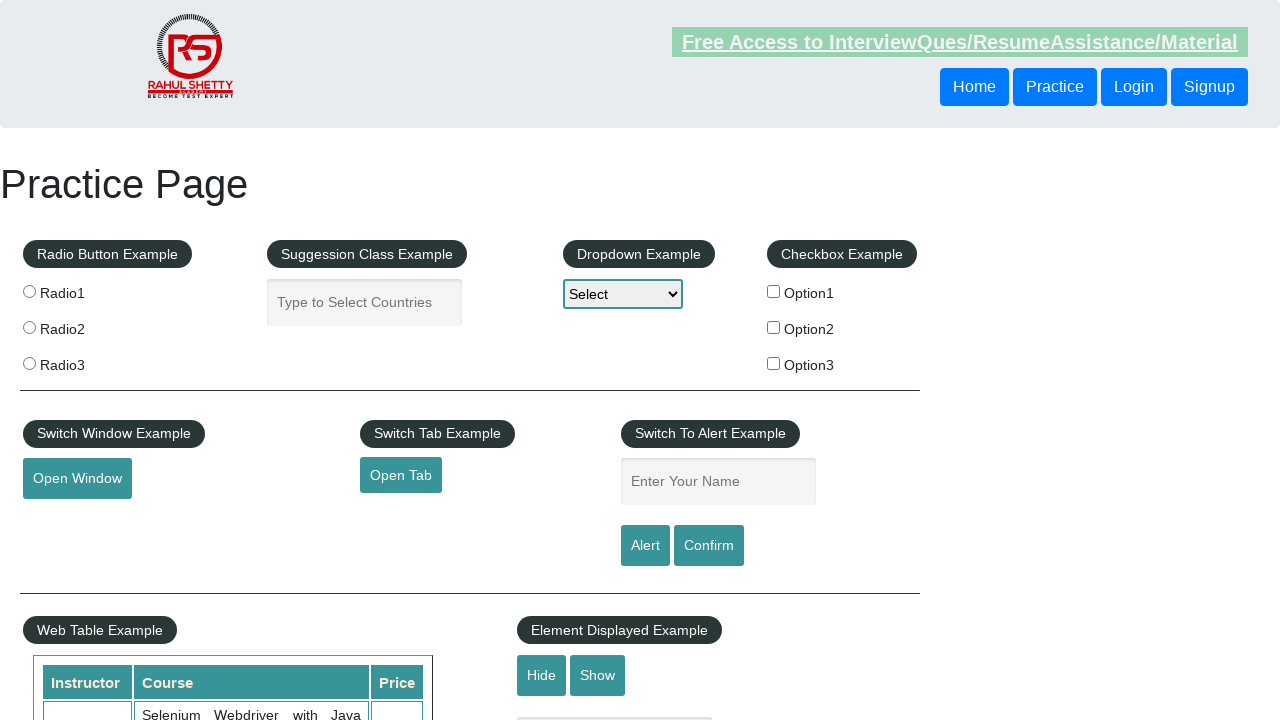

Dismissed the confirmation alert dialog
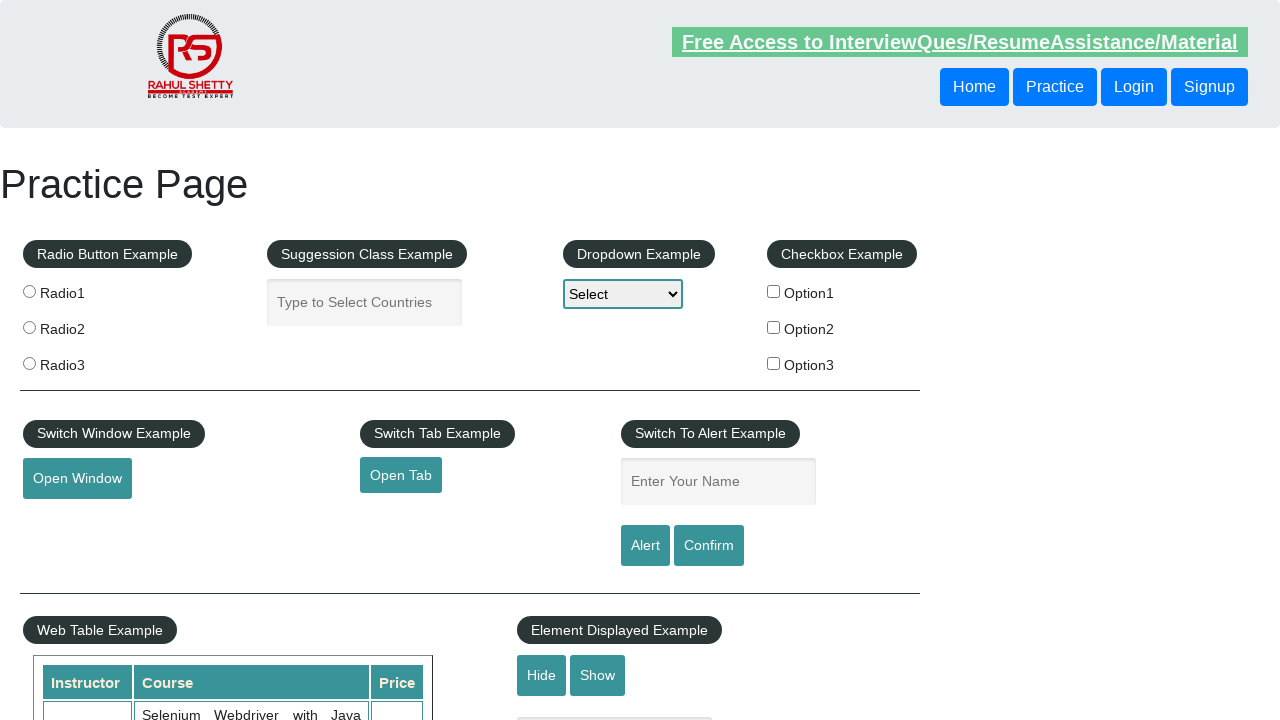

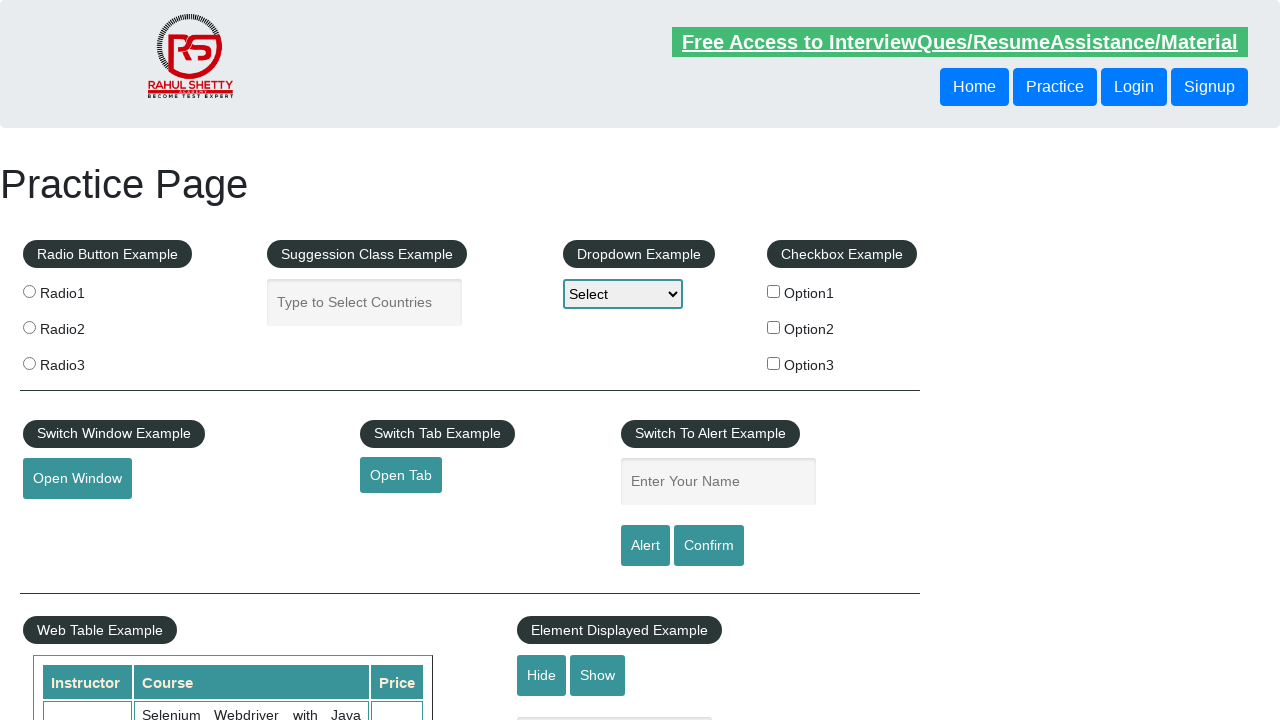